Solves a math captcha by extracting a value, calculating the result using a logarithmic formula, and submitting the answer along with checkbox and radio button selections

Starting URL: https://suninjuly.github.io/math.html

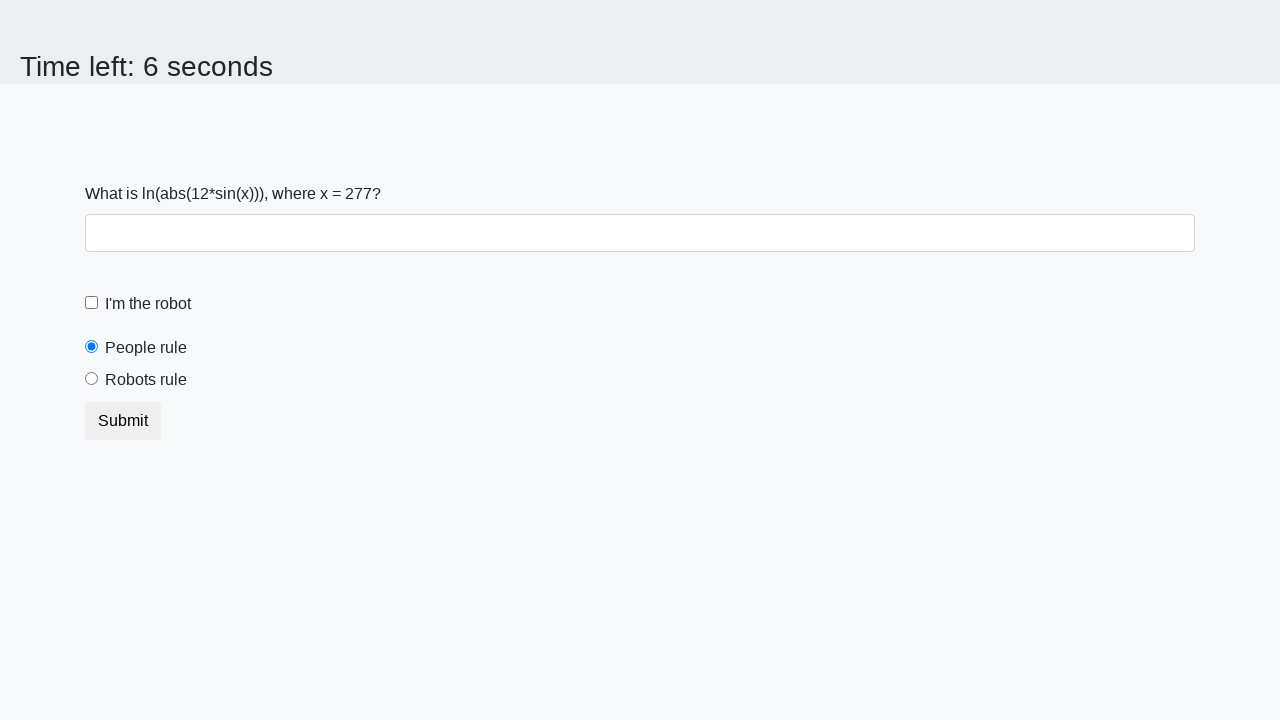

Located the input value element
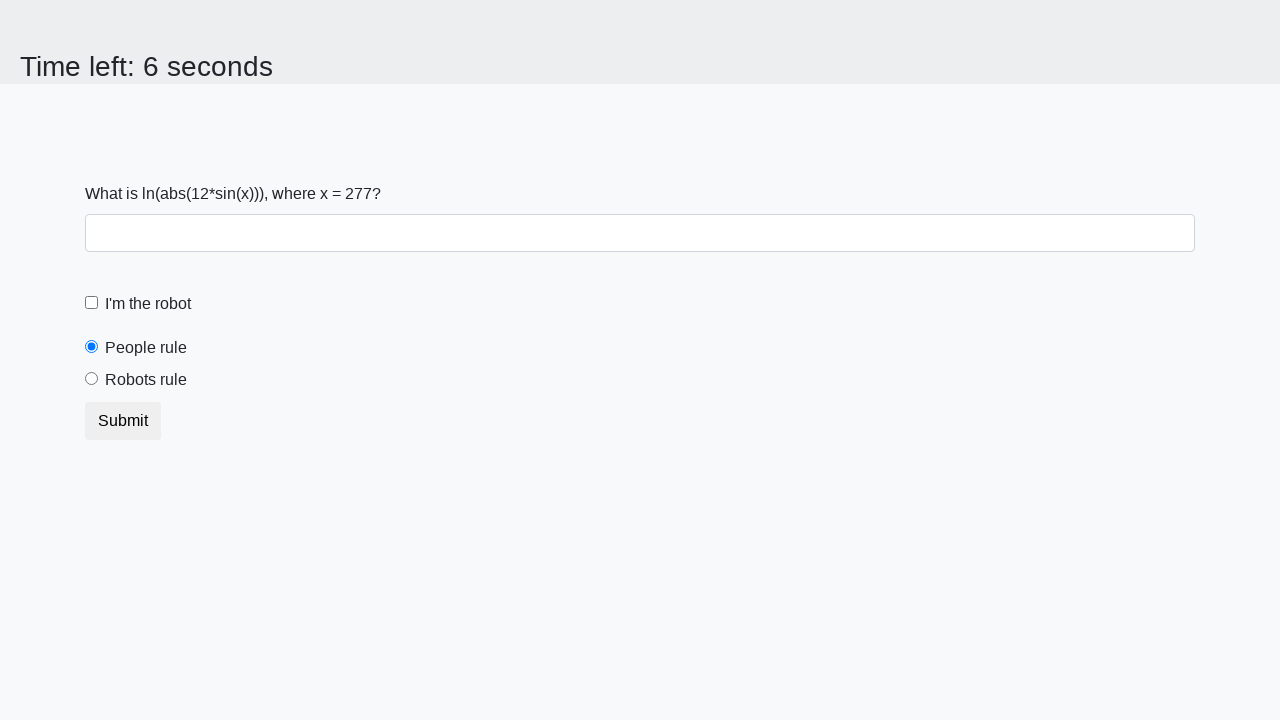

Extracted math captcha value from page
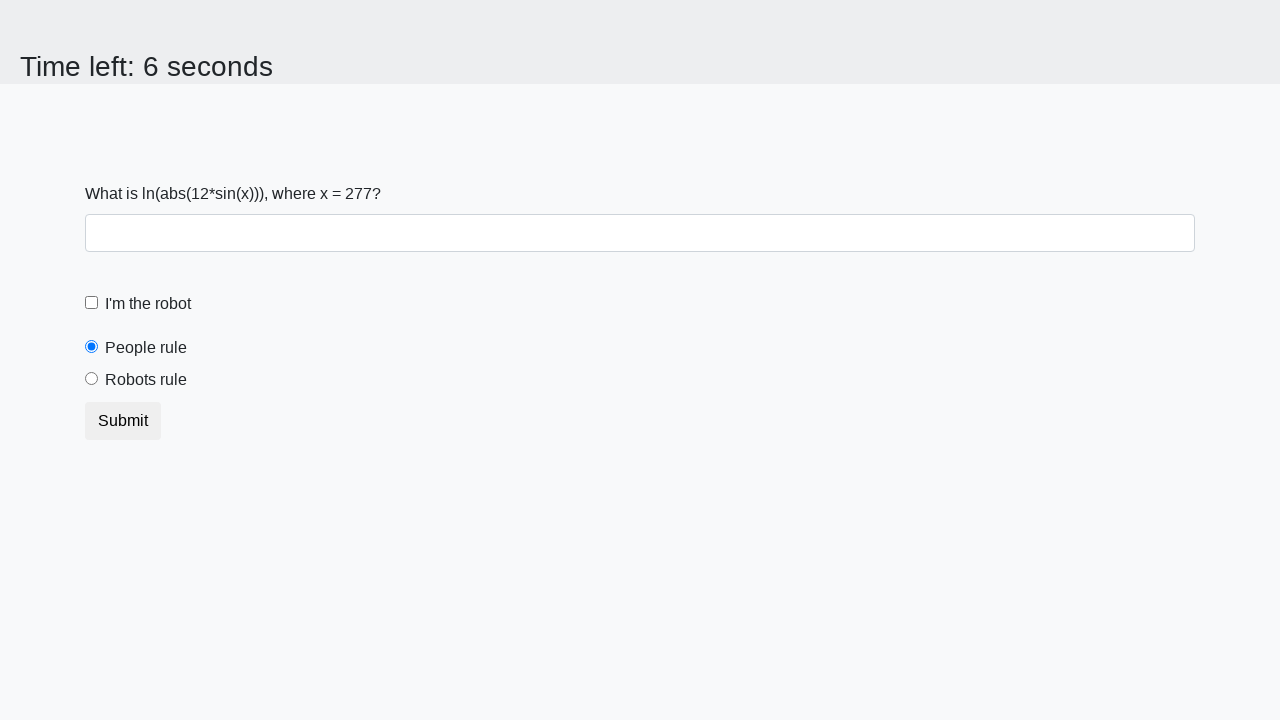

Calculated logarithmic formula result: log(abs(12*sin(x)))
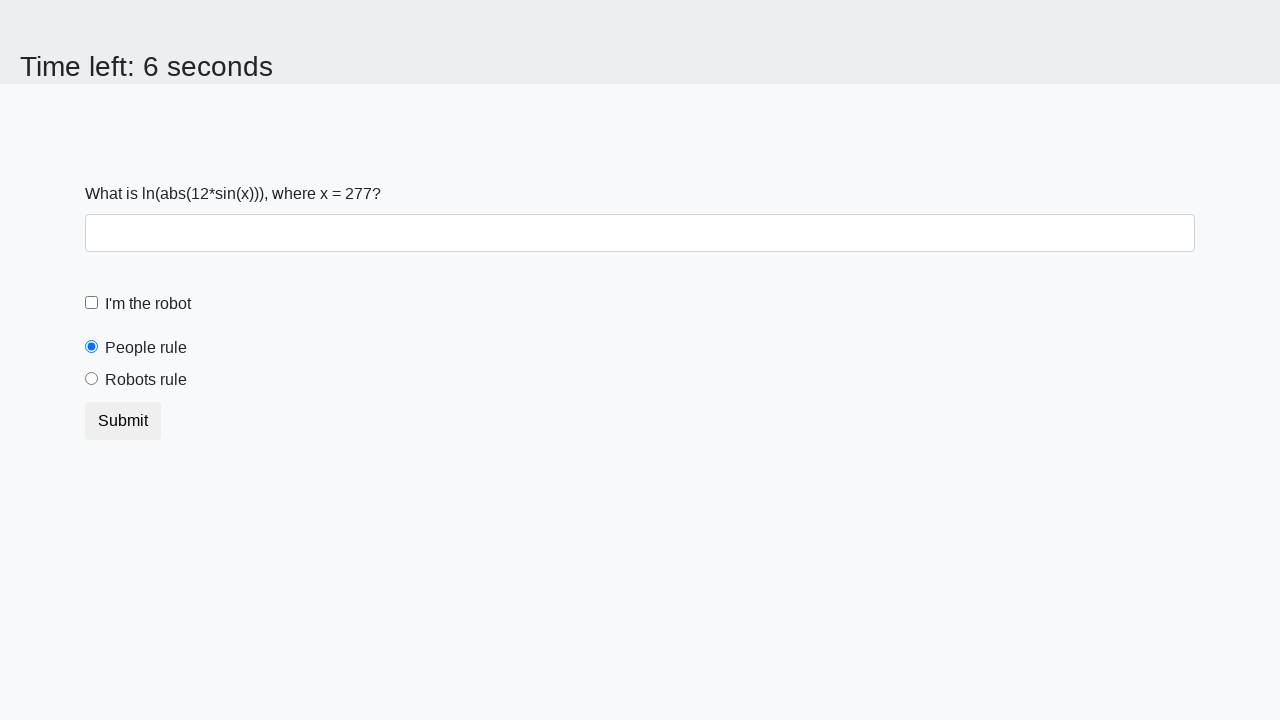

Filled answer field with calculated result on .form-control
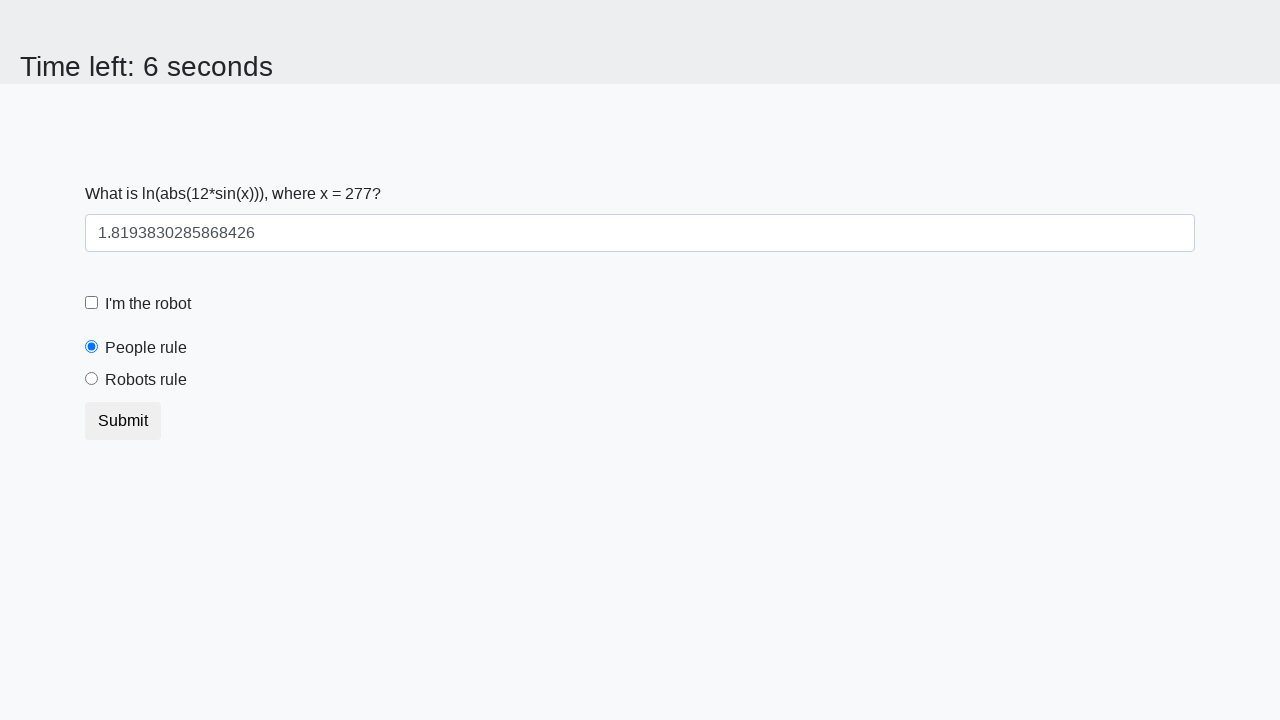

Clicked the robot checkbox at (148, 304) on [for='robotCheckbox']
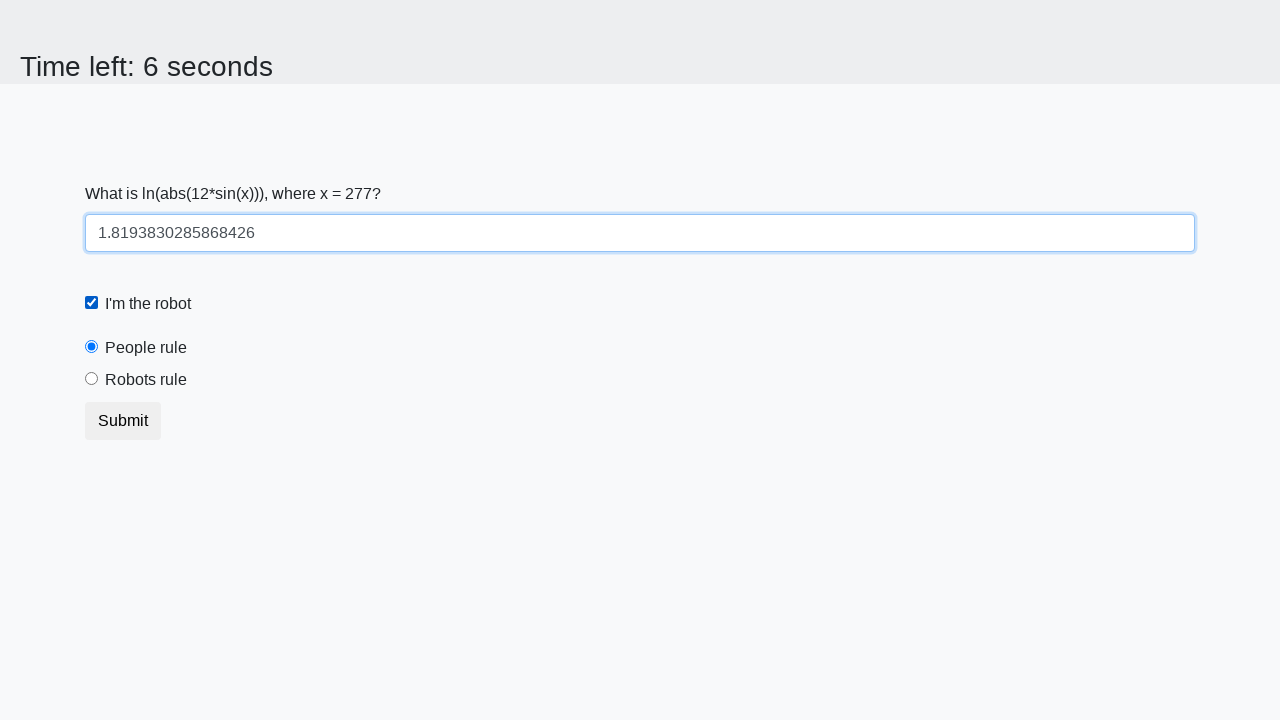

Selected 'robots rule' radio button option at (146, 380) on [for='robotsRule']
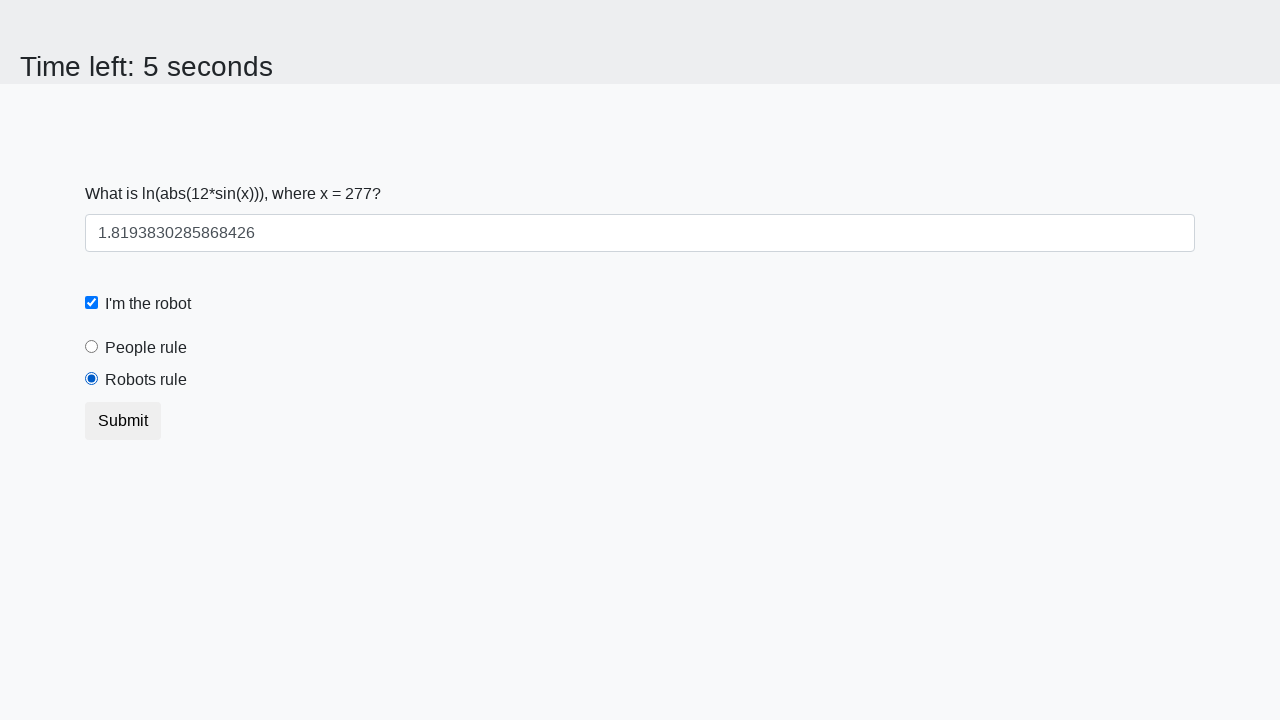

Clicked Submit button to submit the form at (123, 421) on button:has-text('Submit')
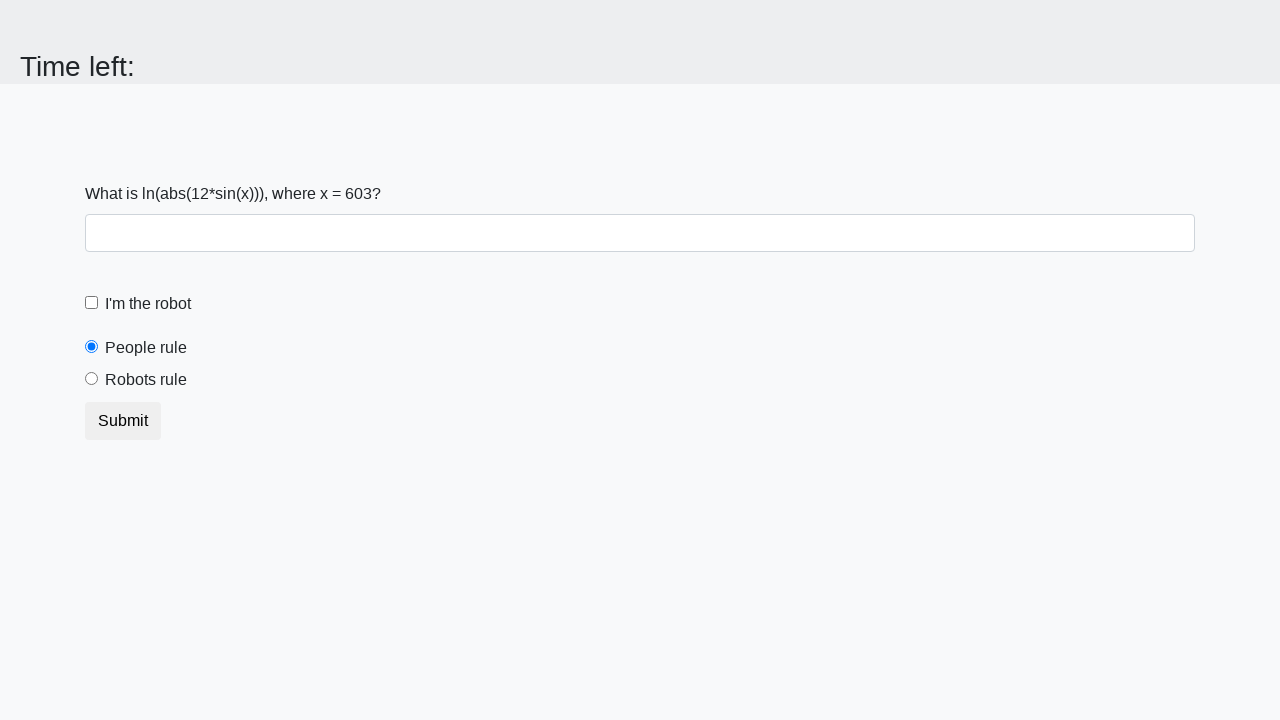

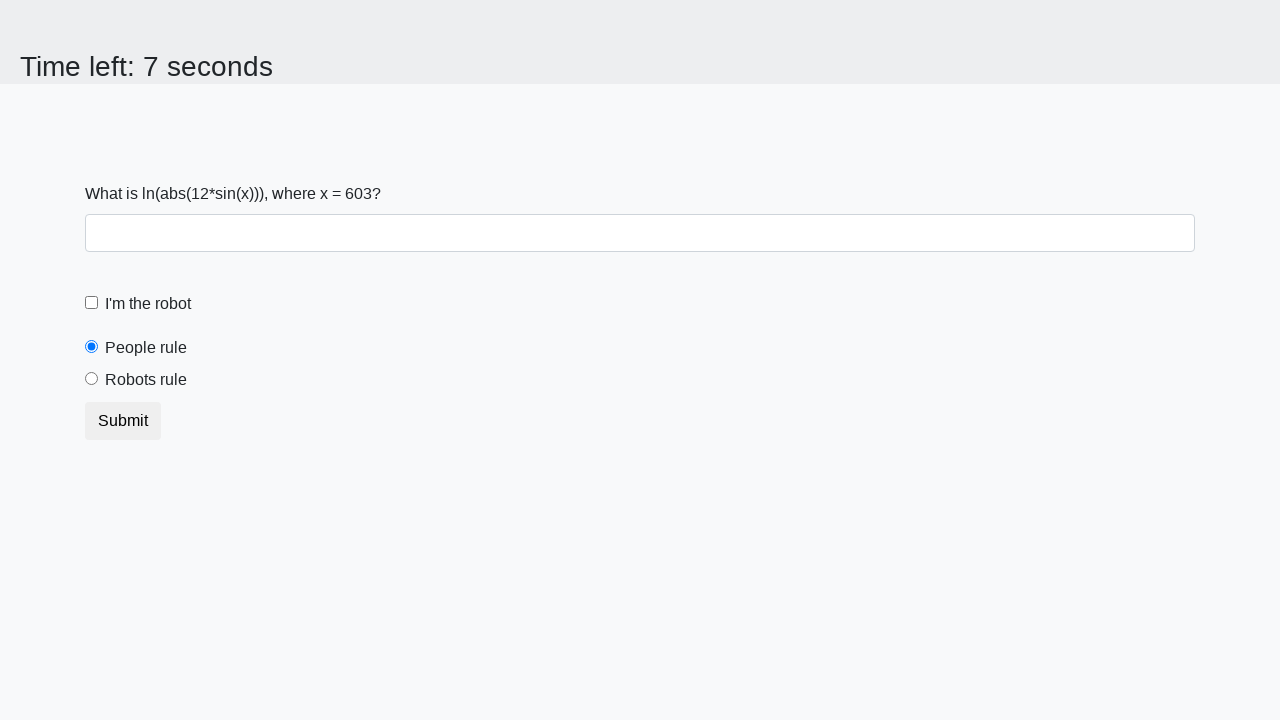